Navigates to a sports betting odds page and verifies the page loads by checking for an H1 heading element

Starting URL: http://odds.aussportsbetting.com/multibet

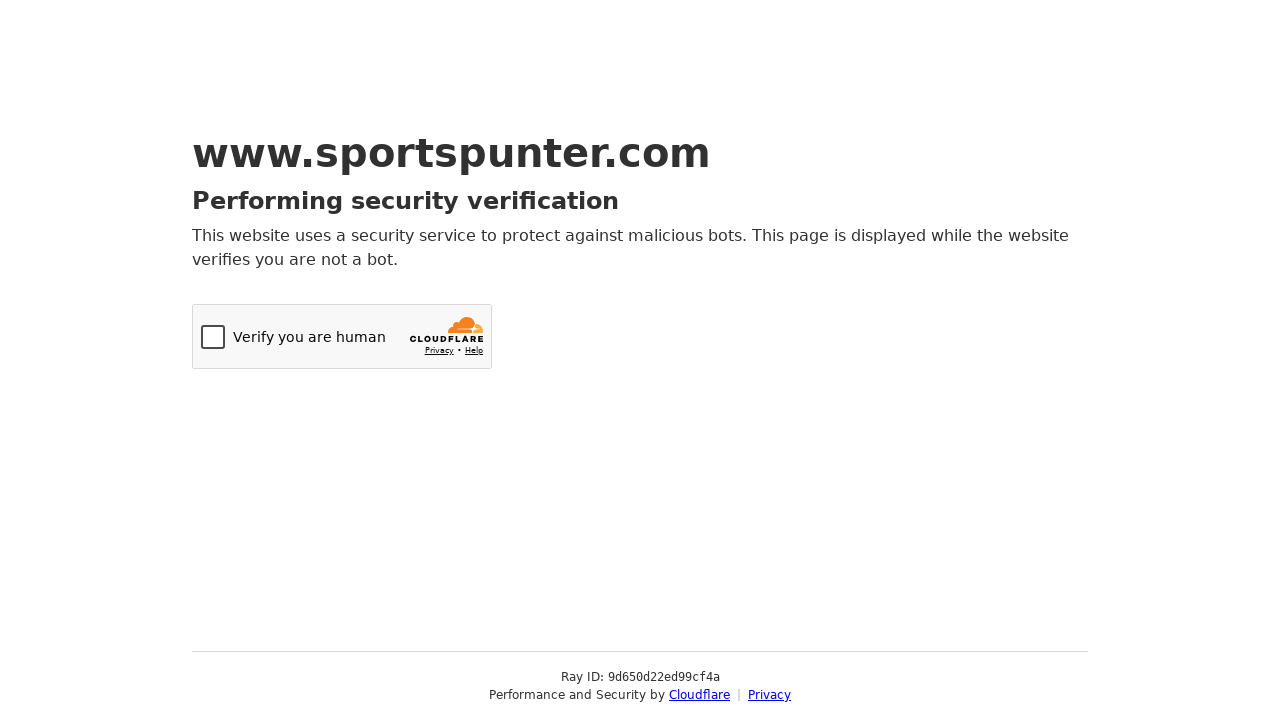

Navigated to sports betting odds page
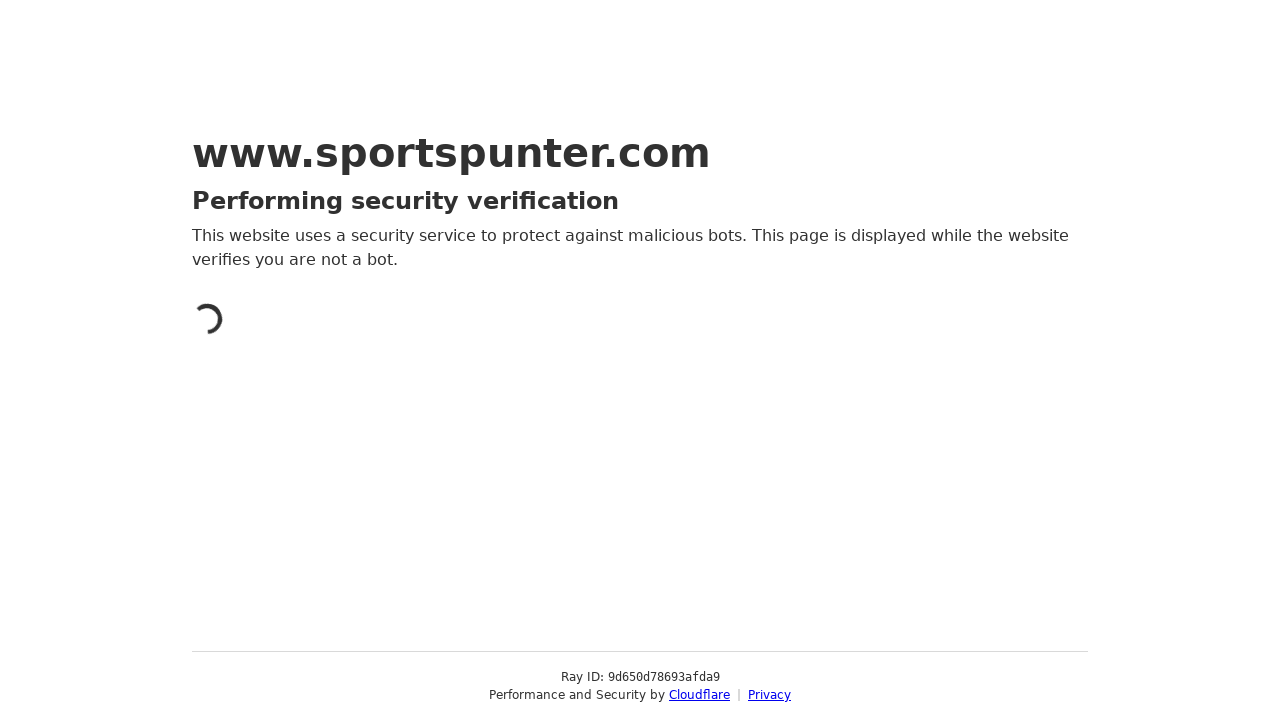

H1 heading element loaded on page
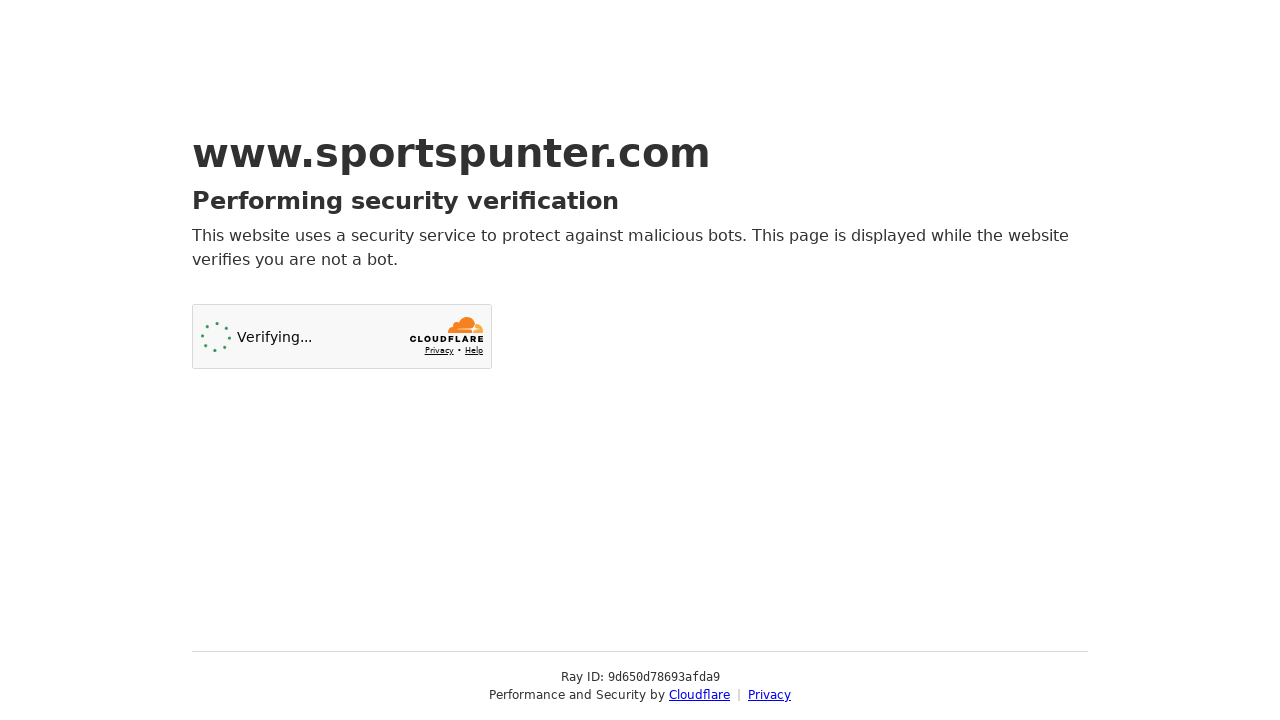

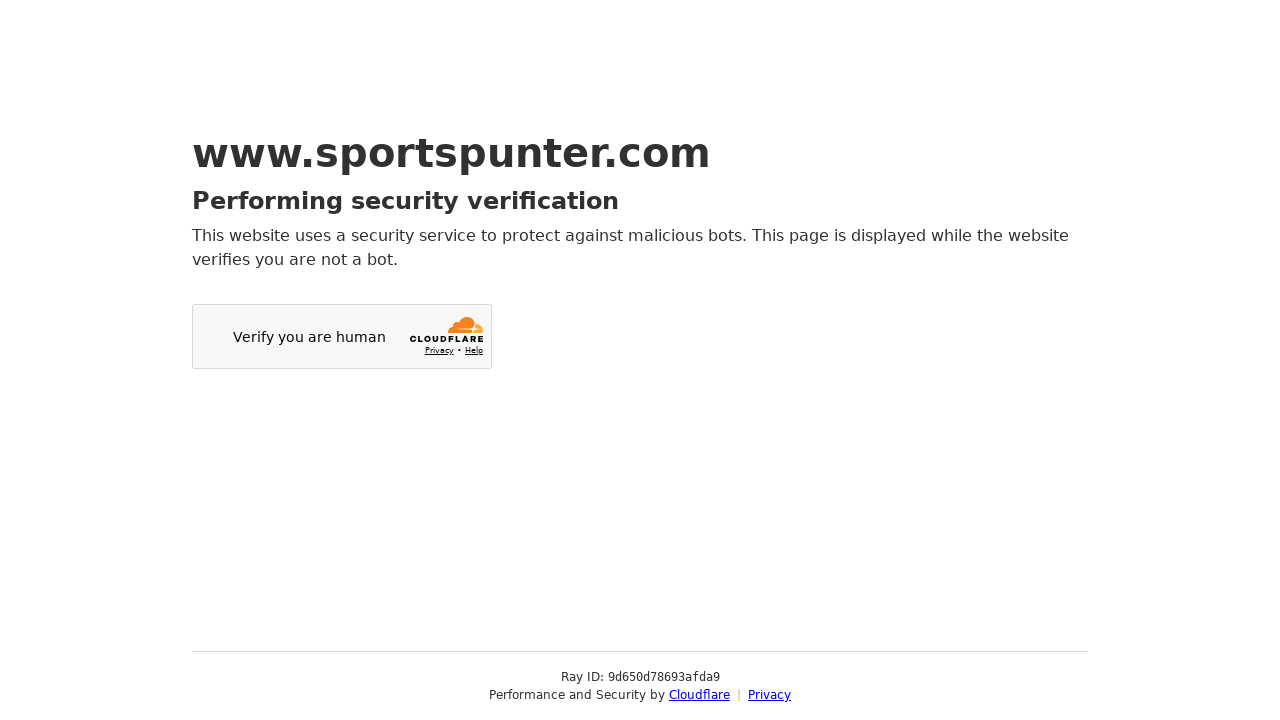